Tests navigation through a sidebar menu by clicking on a menu item and then clicking on a submenu item within a Vercel-hosted frontend application.

Starting URL: https://swen17-geotech-team-c-frontend.vercel.app/

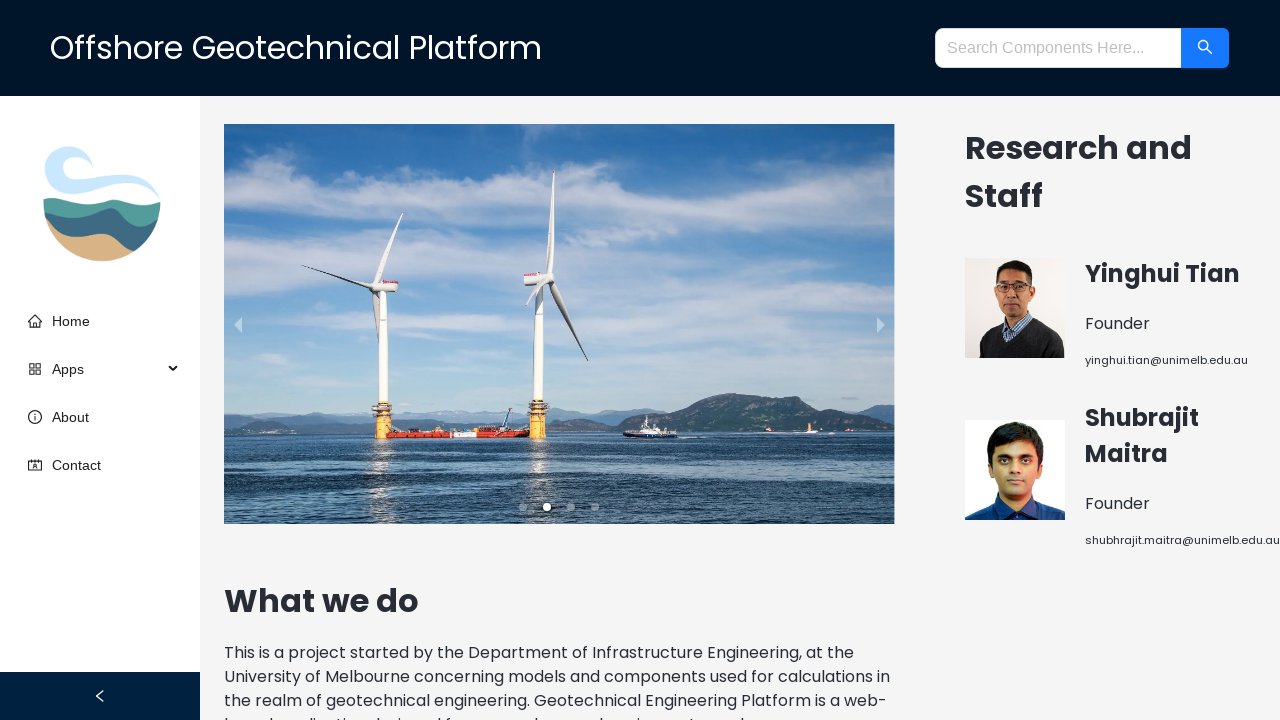

Waited for sidebar menu item to be present
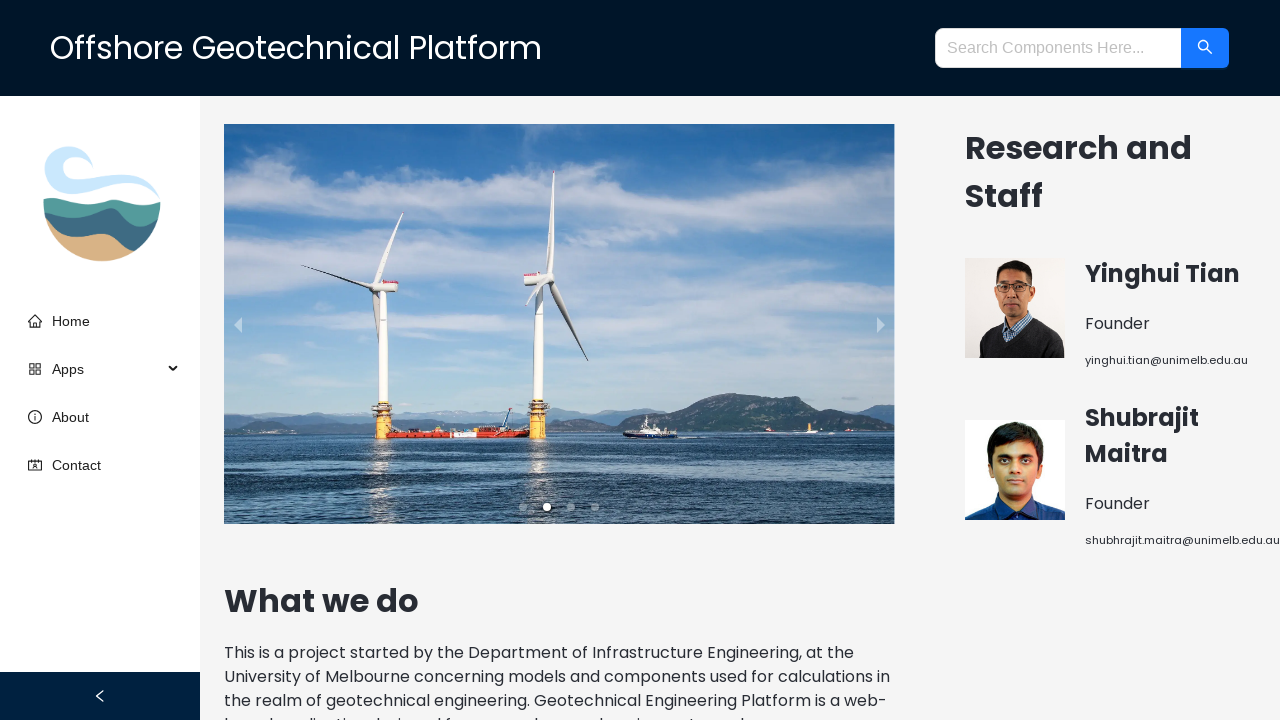

Clicked on the second menu item in the sidebar at (35, 369) on aside ul li:nth-child(2) > div > span:first-child
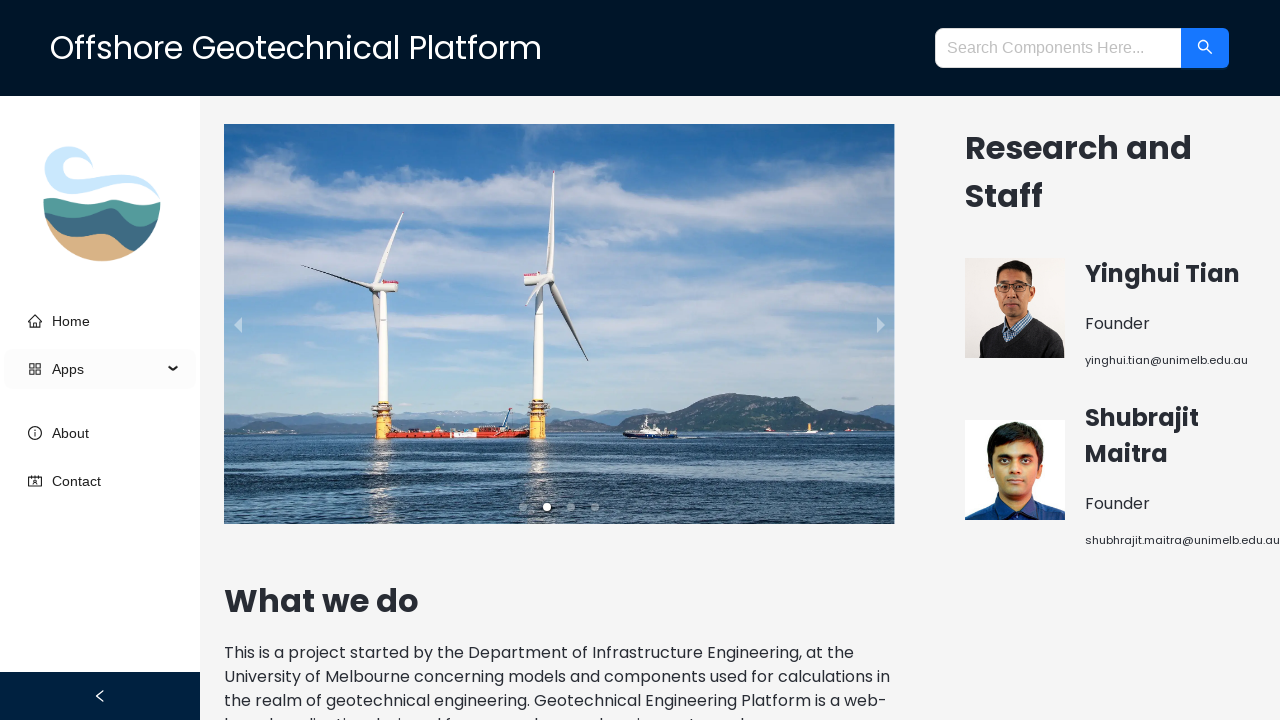

Waited for submenu to appear
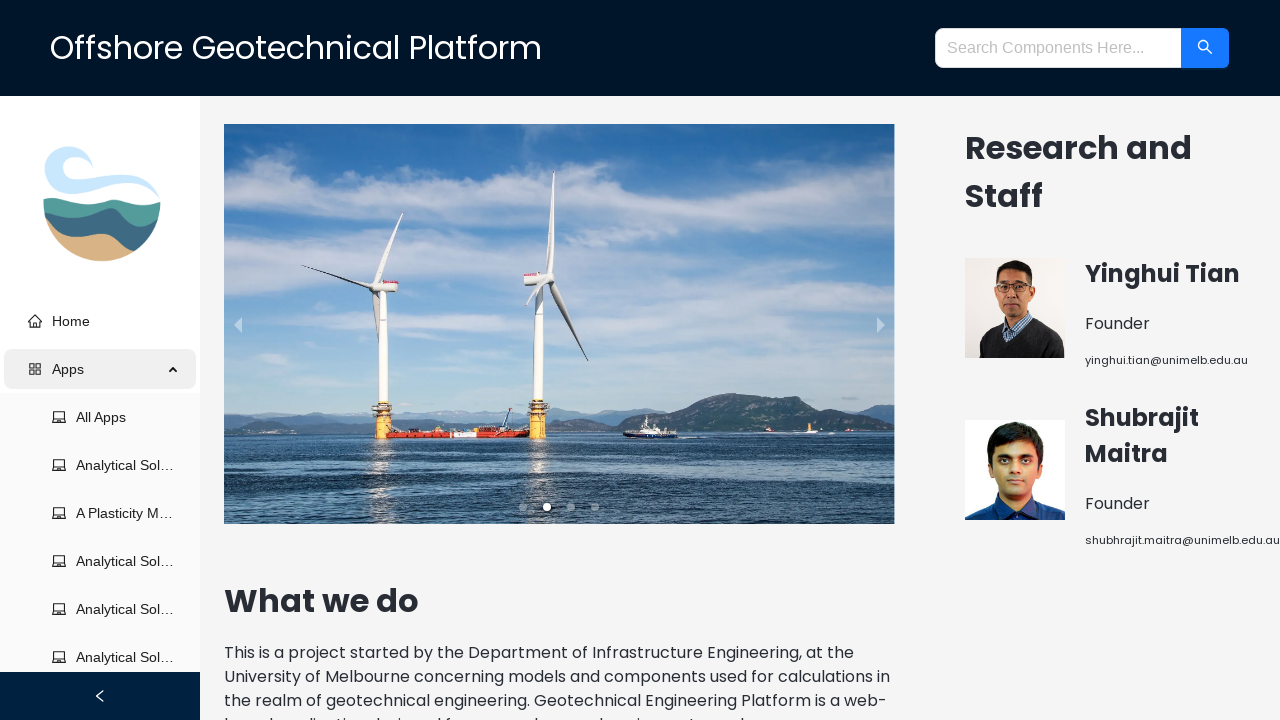

Clicked on the second submenu item at (100, 465) on aside ul li:nth-child(2) ul li:nth-child(2)
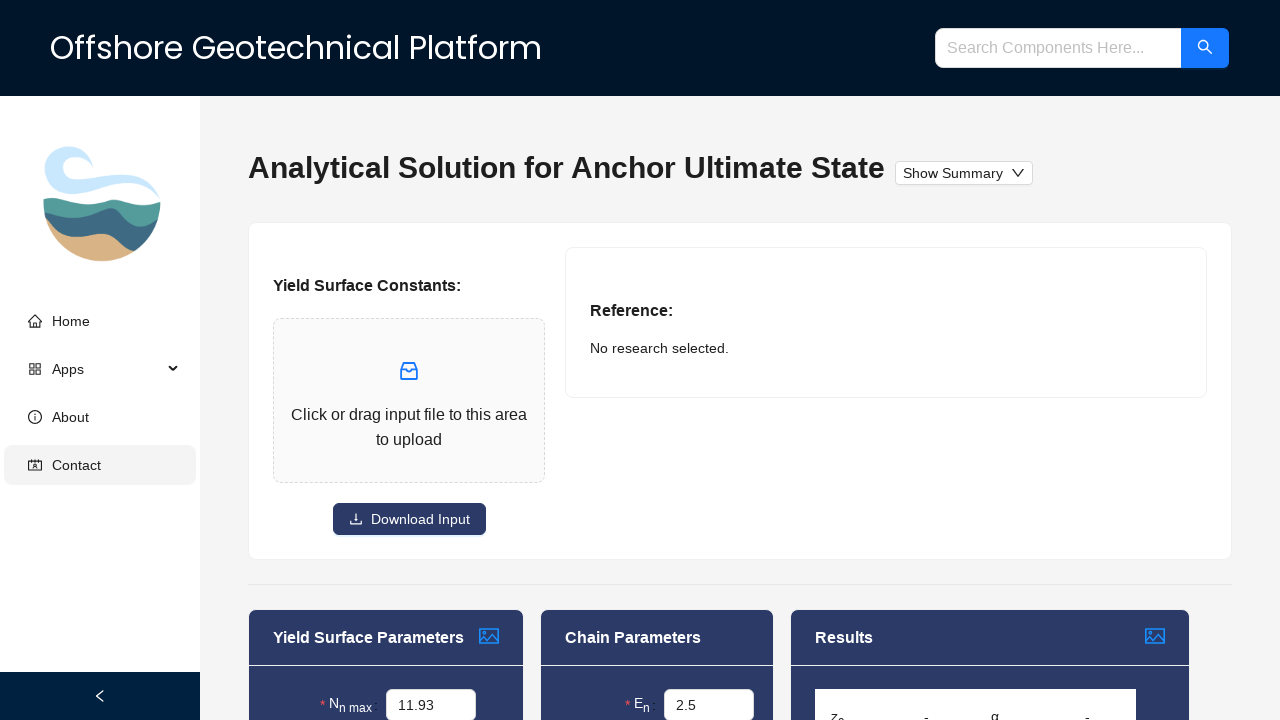

Waited for action to complete
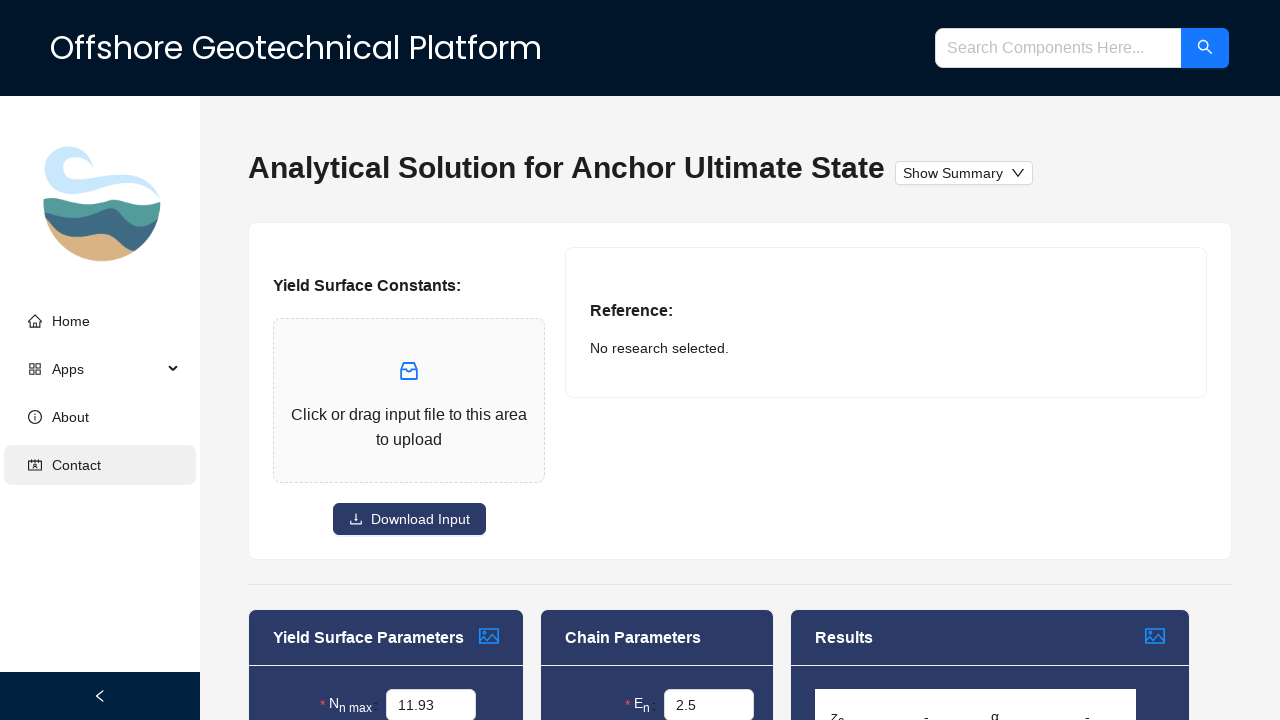

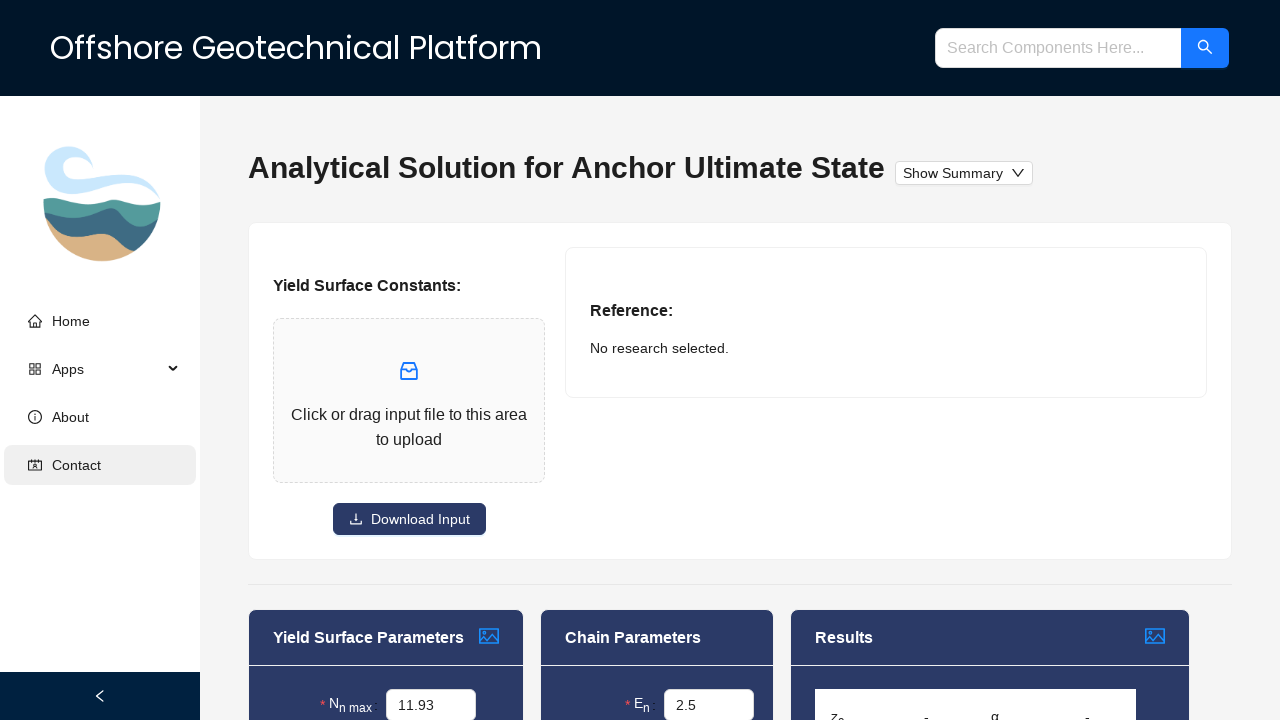